Tests phone field validation with uppercase Russian characters

Starting URL: https://b2c.passport.rt.ru/auth/realms/b2c/protocol/openid-connect/auth?client_id=account_b2c&redirect_uri=https://b2c.passport.rt.ru/account_b2c/login?theme%3Dlight&response_type=code&scope=openid&state=ac430121-8a61-410e-8d51-016d4d0a1a5b&theme=light&auth_type

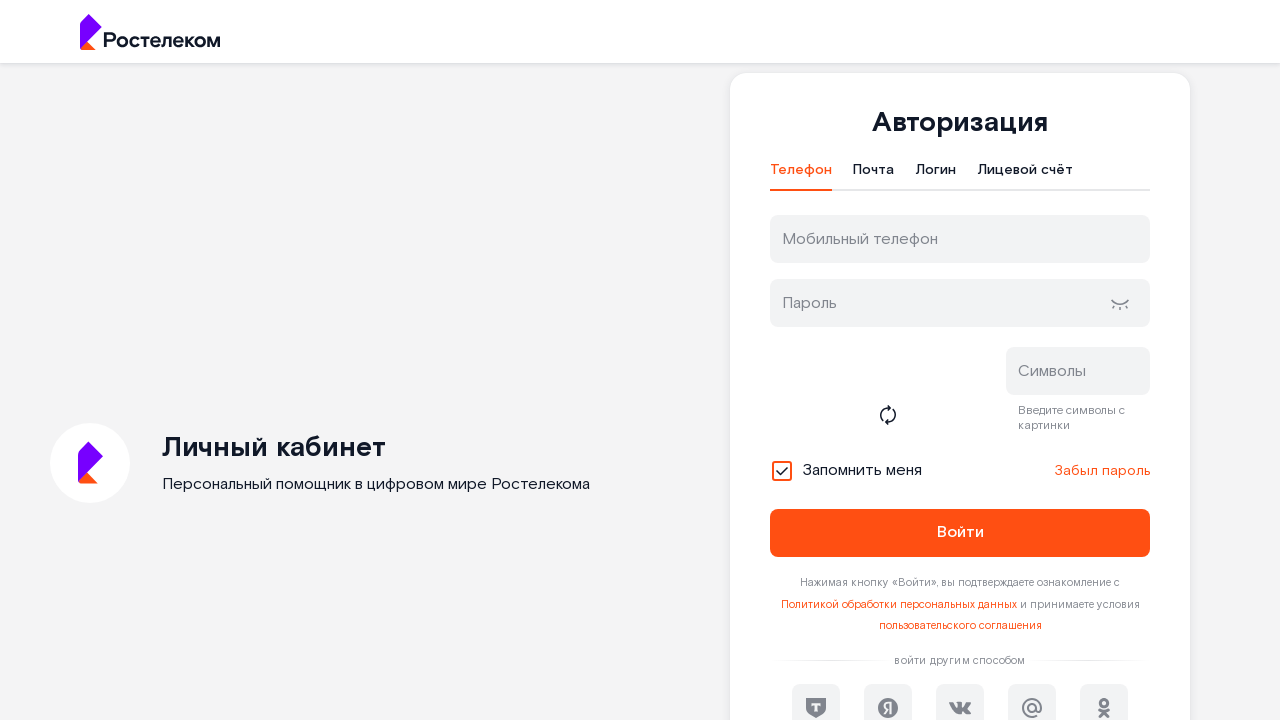

Filled phone field with uppercase Russian characters on input#username
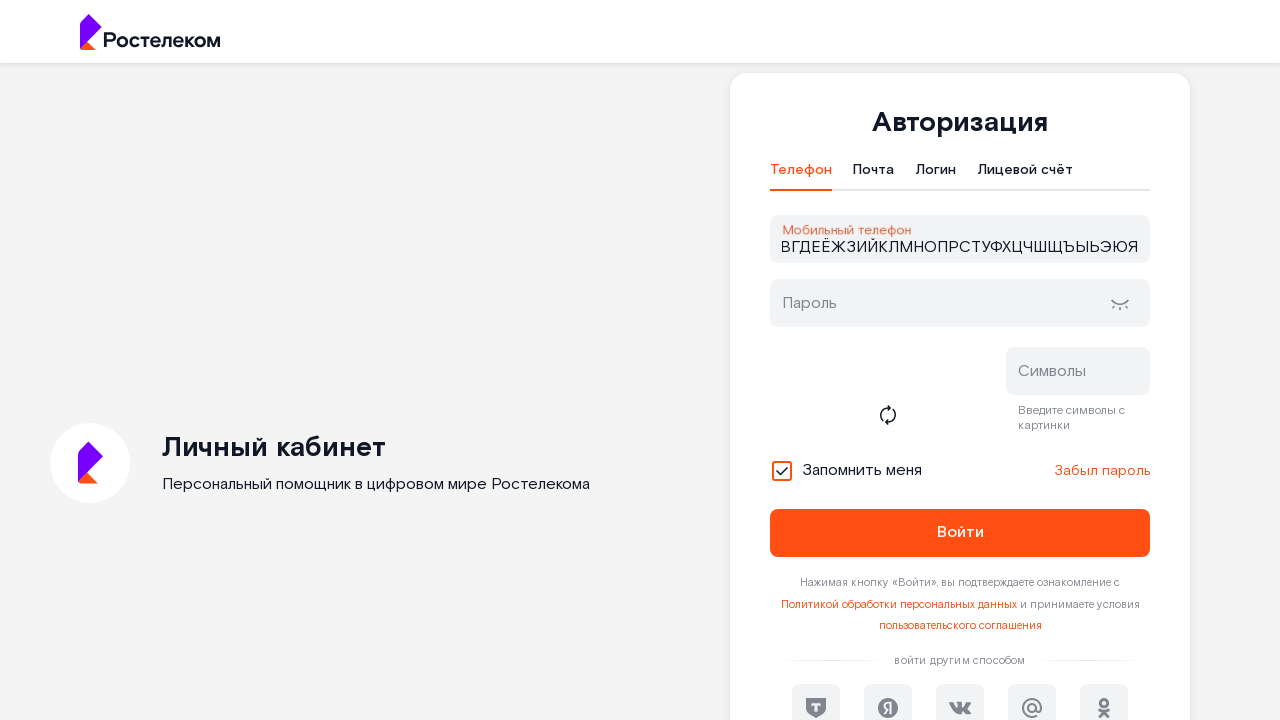

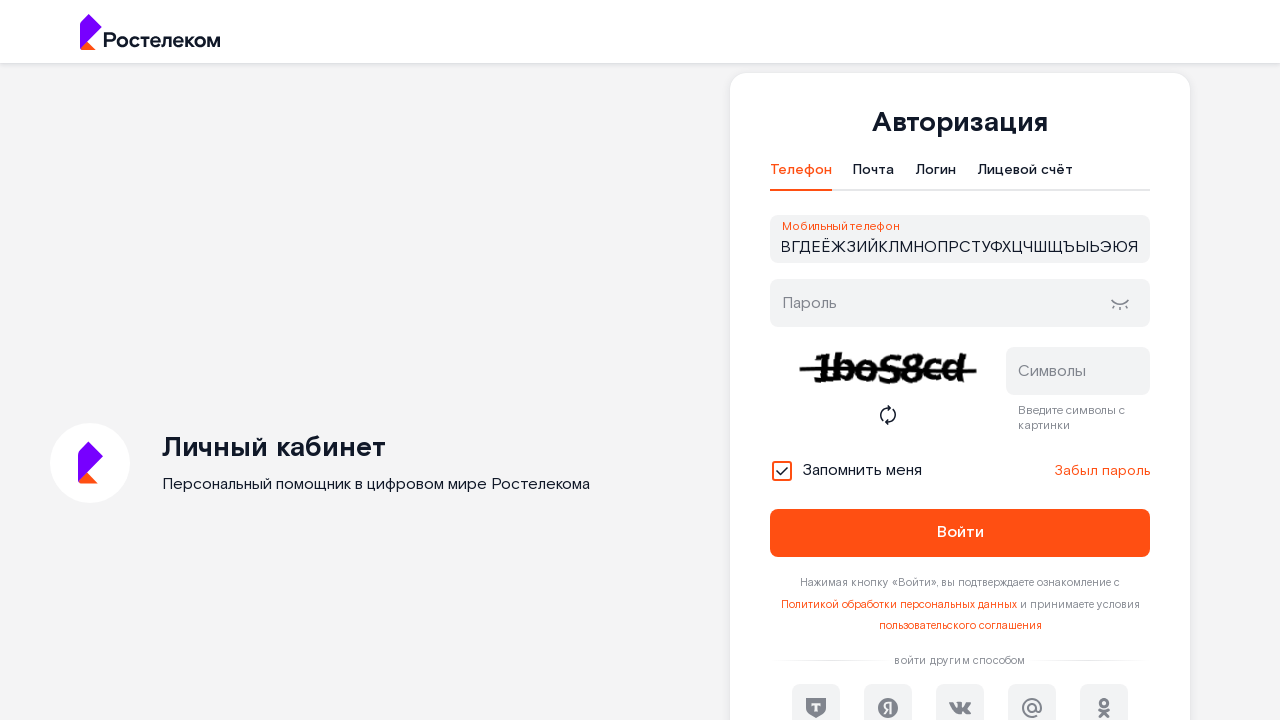